Navigates to the Korean Box Office Information System, clicks on a movie from the historical box office rankings list, and navigates to the statistics information tab for that movie.

Starting URL: https://www.kobis.or.kr/kobis/business/stat/boxs/findFormerBoxOfficeList.do

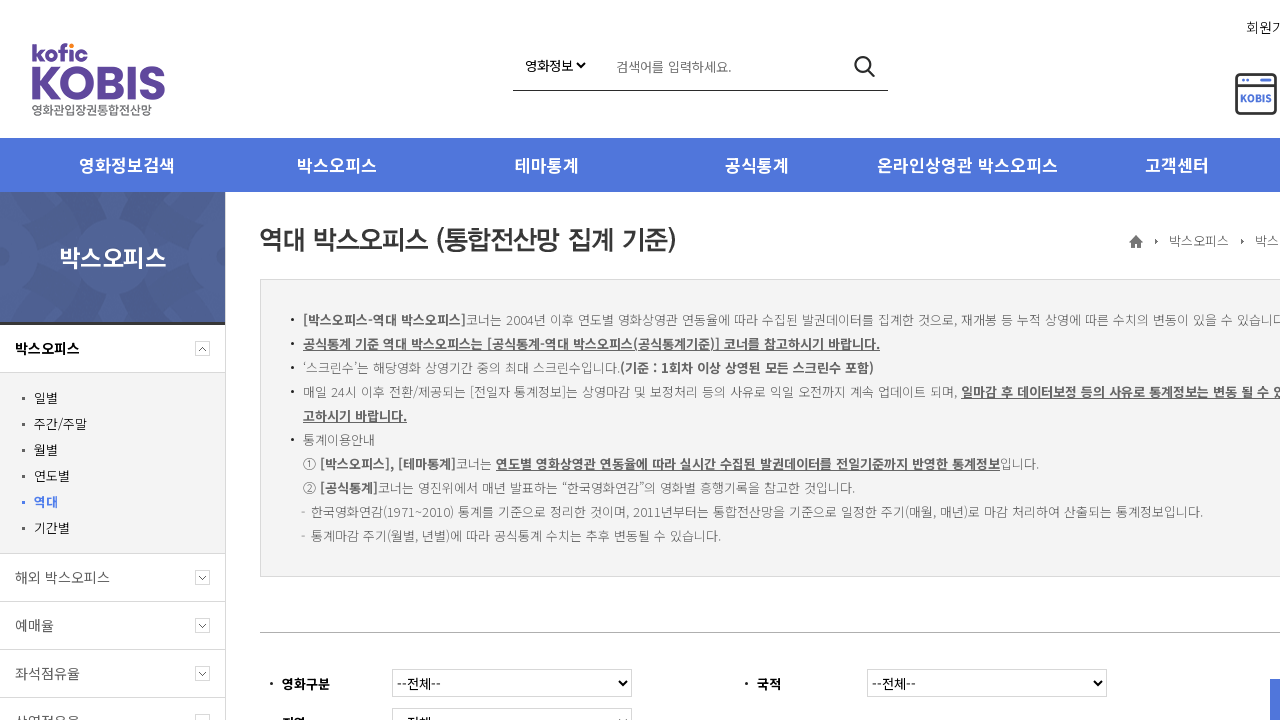

Waited for first movie in box office ranking list to load
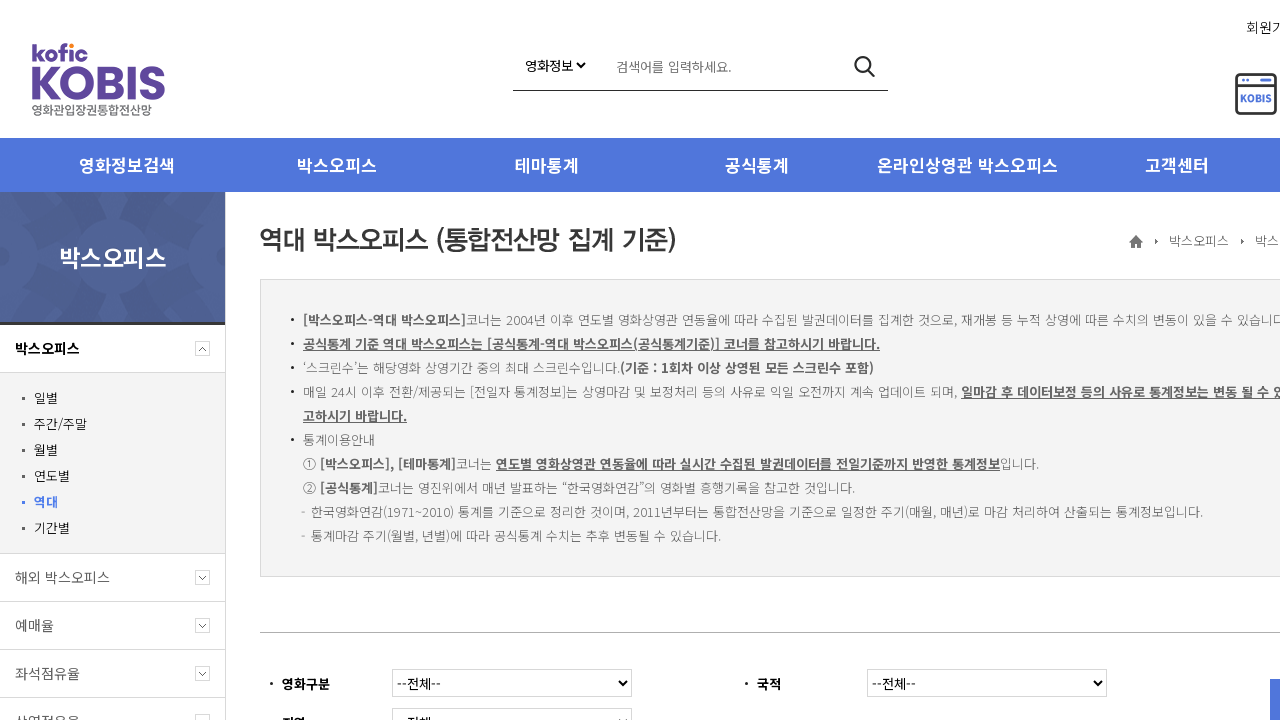

Clicked on first movie in the historical box office rankings list at (340, 360) on #tr_0 .ellip
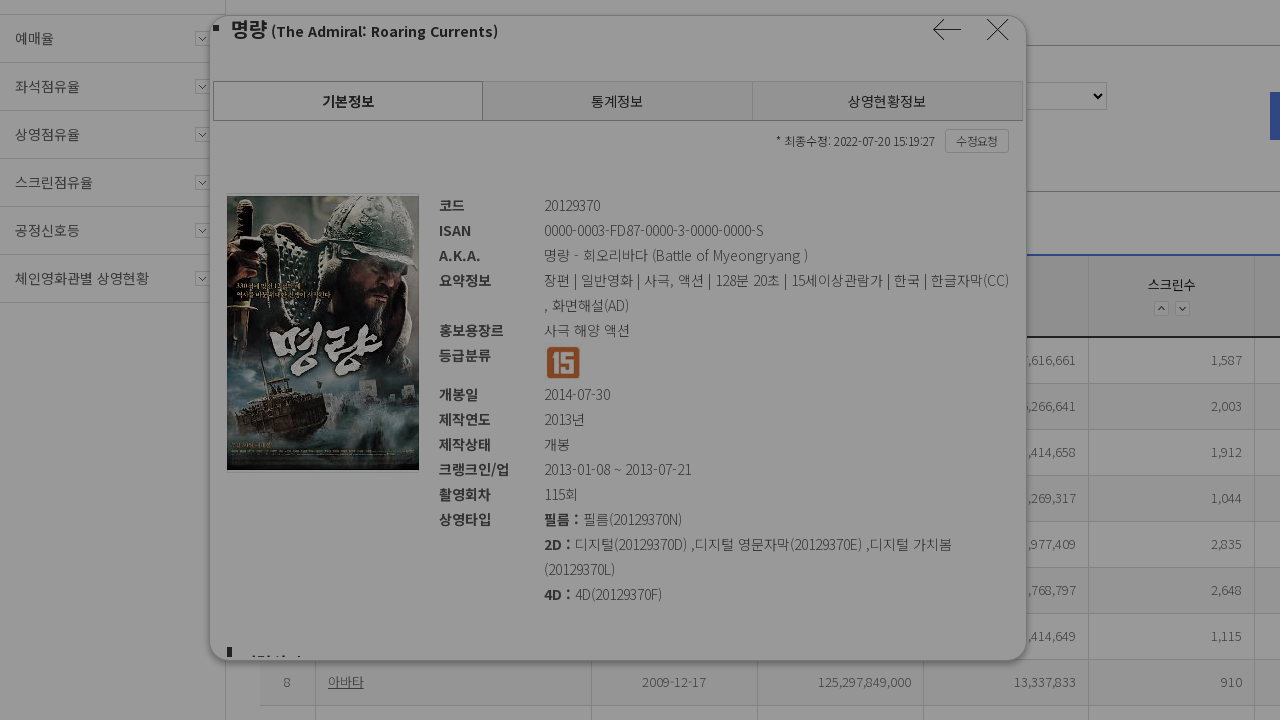

Movie detail page loaded with statistics tab visible
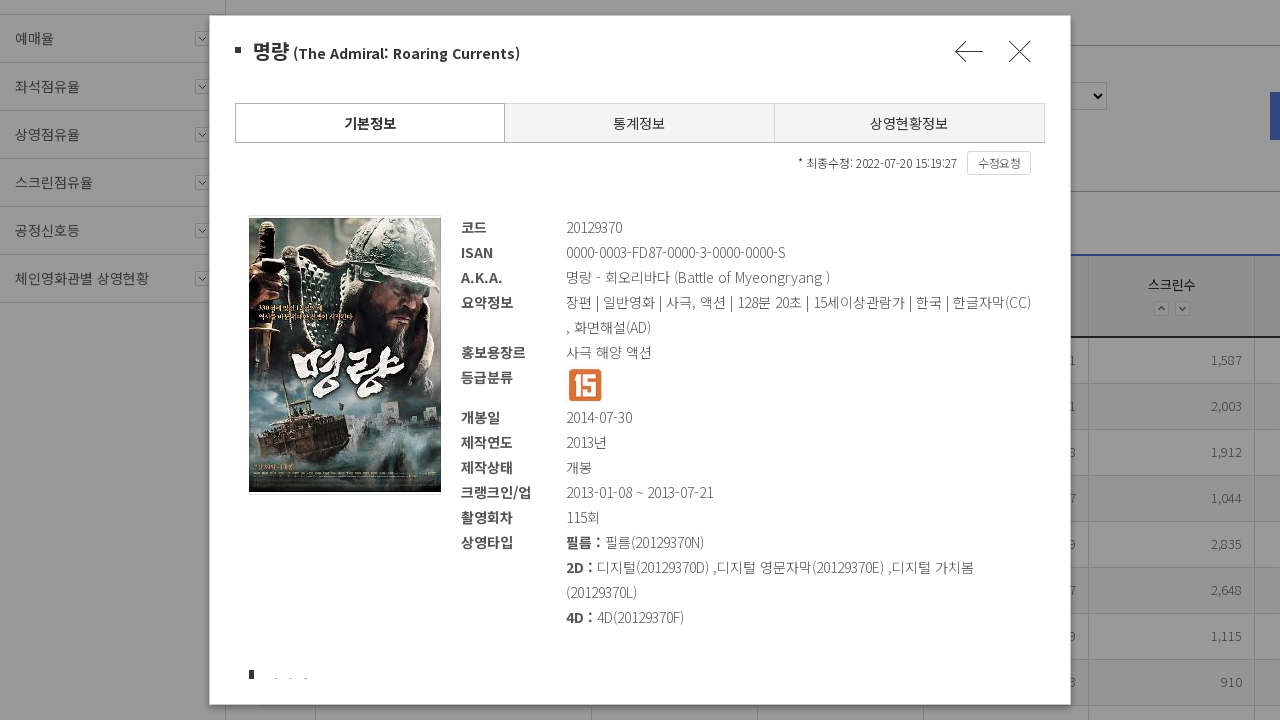

Clicked on statistics information tab at (639, 123) on xpath=/html/body/div[2]/div[1]/div[2]/ul/li[2]/a
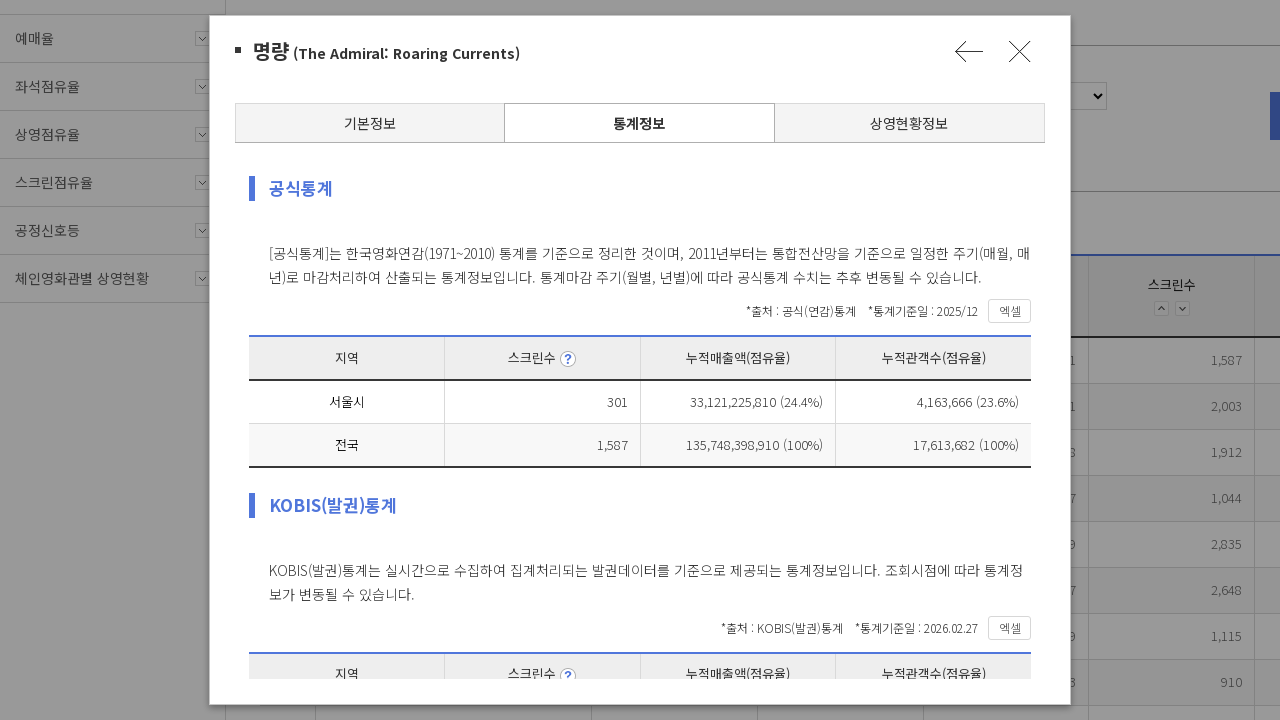

Statistics information content loaded successfully
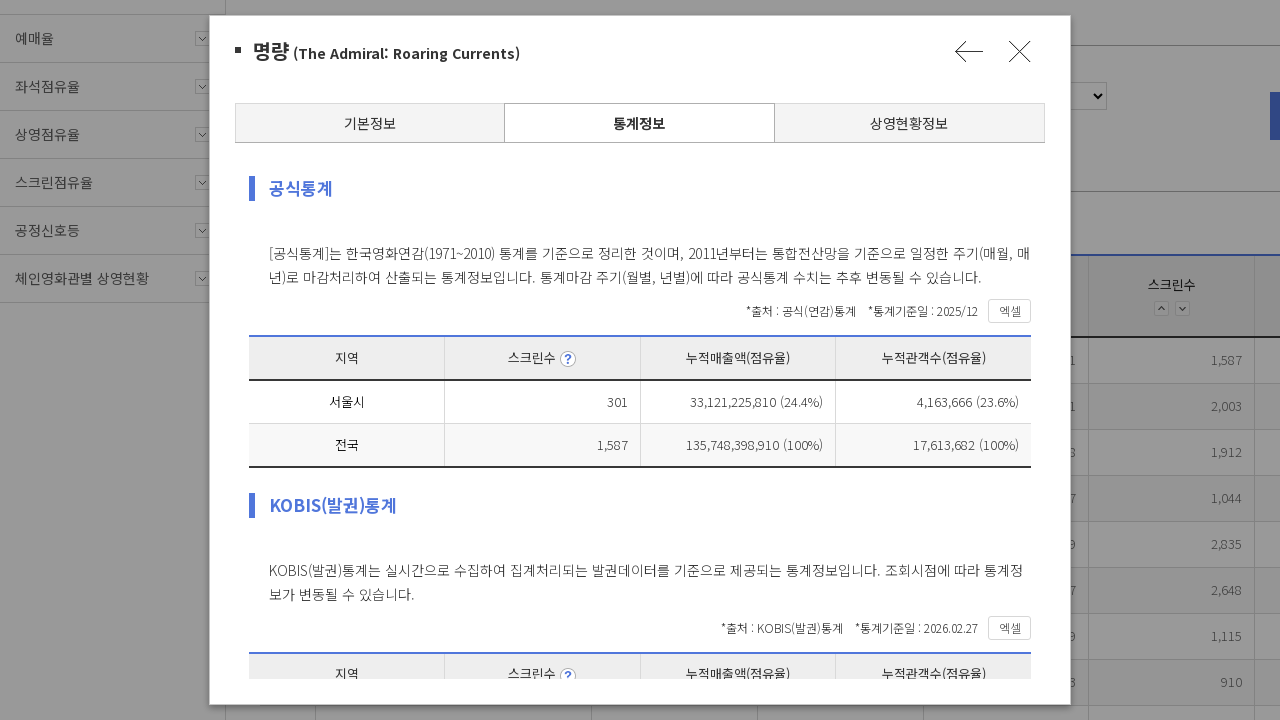

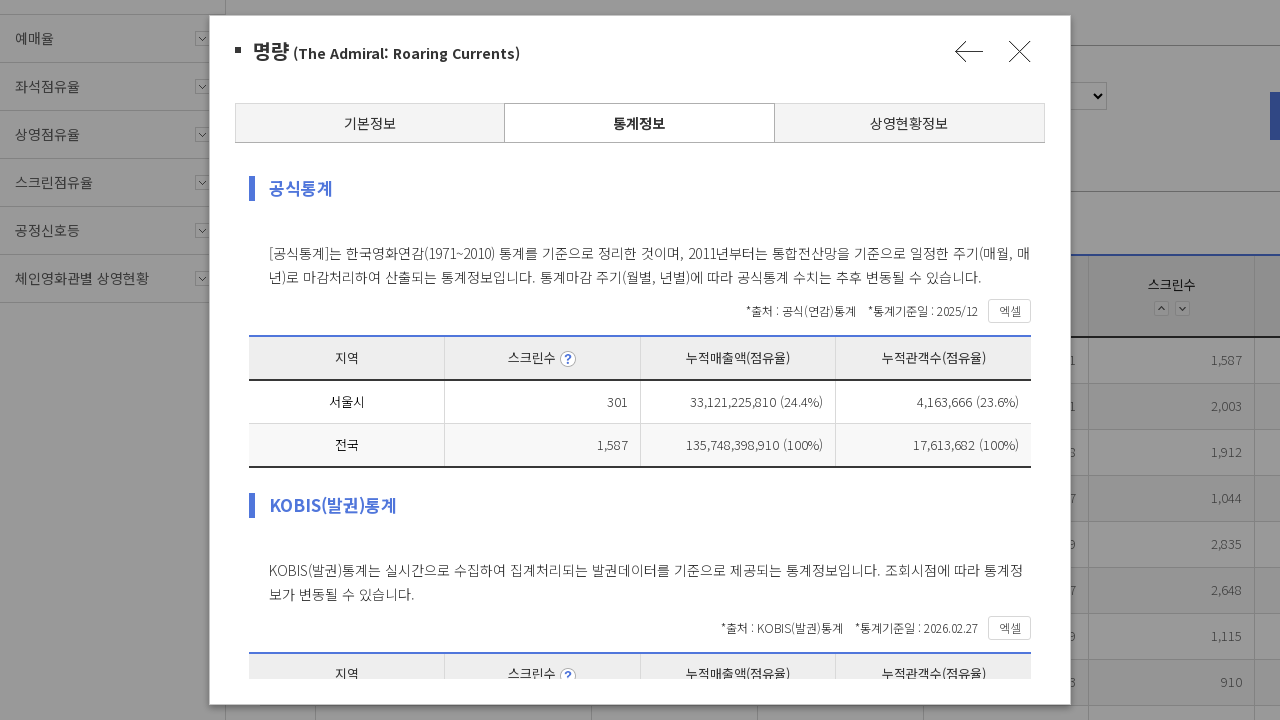